Navigates to DemoQA website and clicks on the Selenium Online Training banner/image, then retrieves page information like title, URL, and page source.

Starting URL: https://demoqa.com

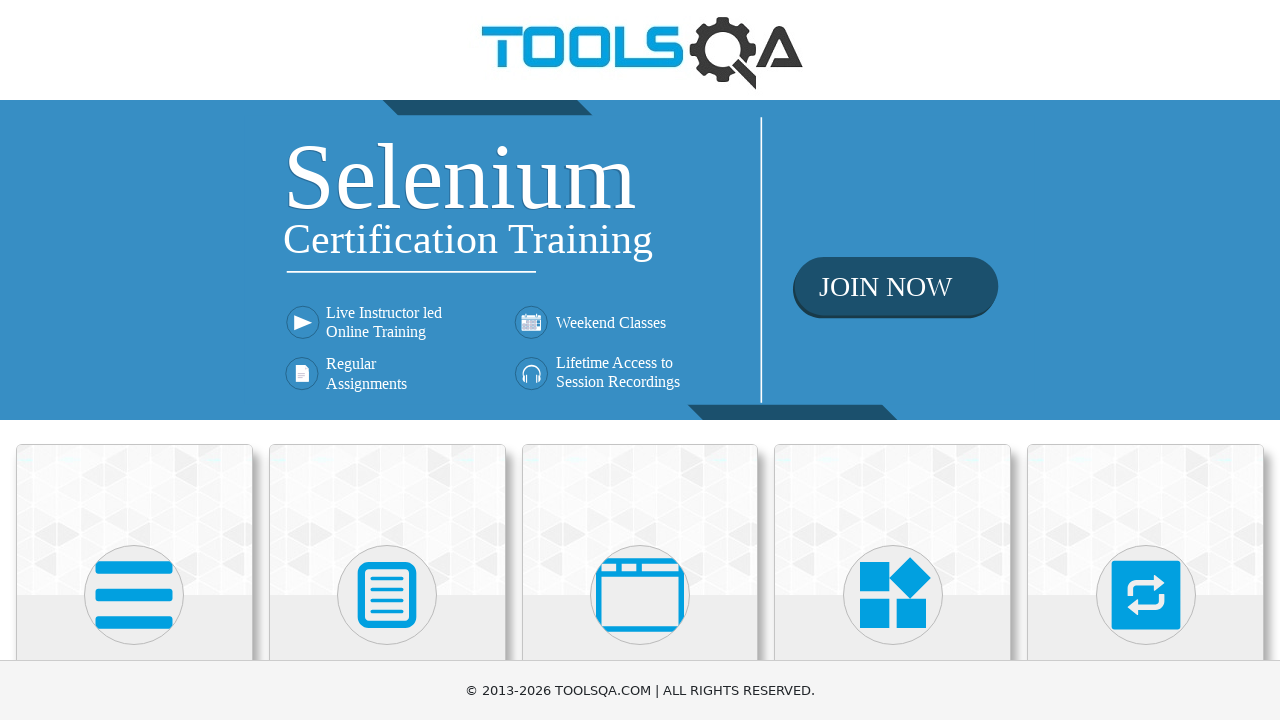

Clicked on the Selenium Online Training banner/image at (640, 260) on img[alt='Selenium Online Training']
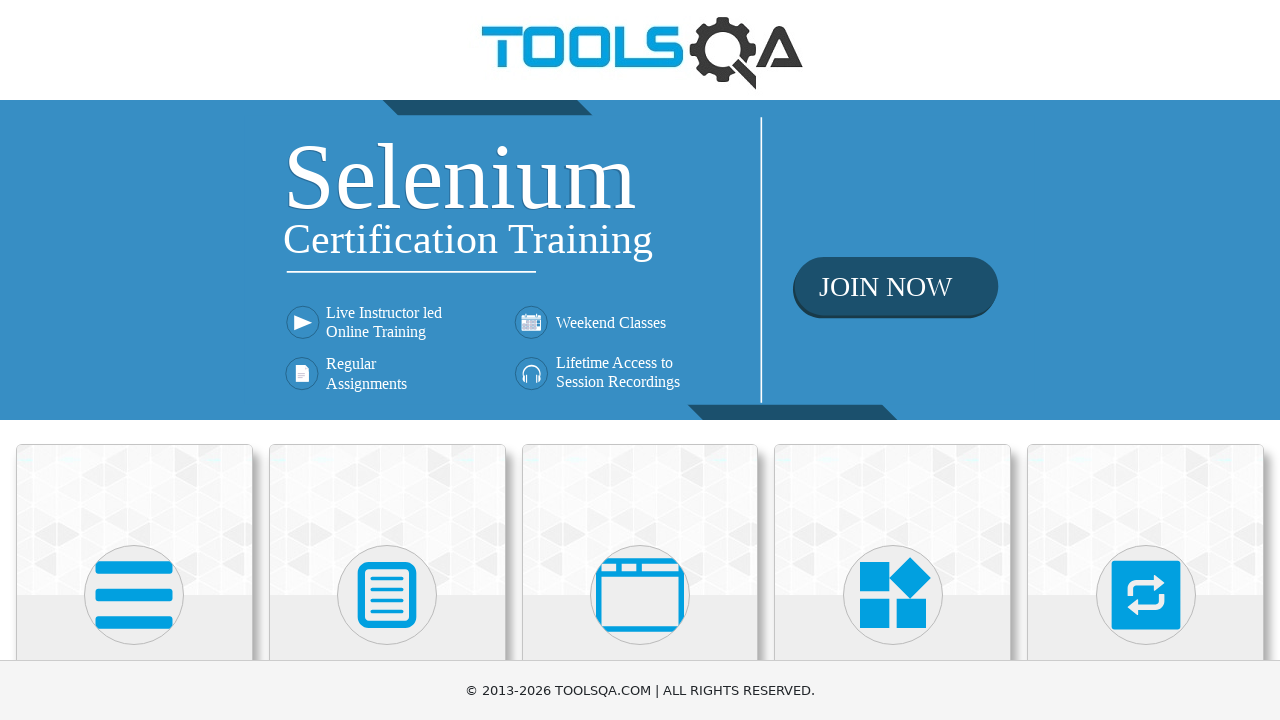

Waited for page to load (domcontentloaded)
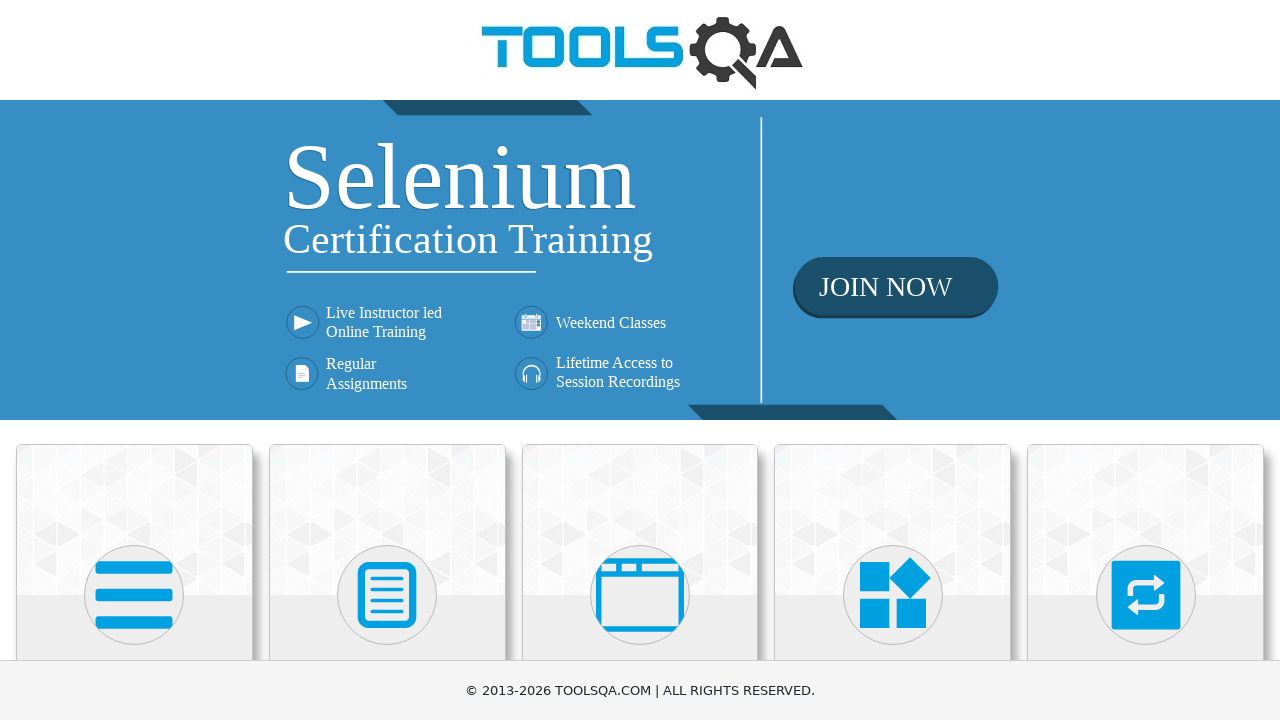

Retrieved page title
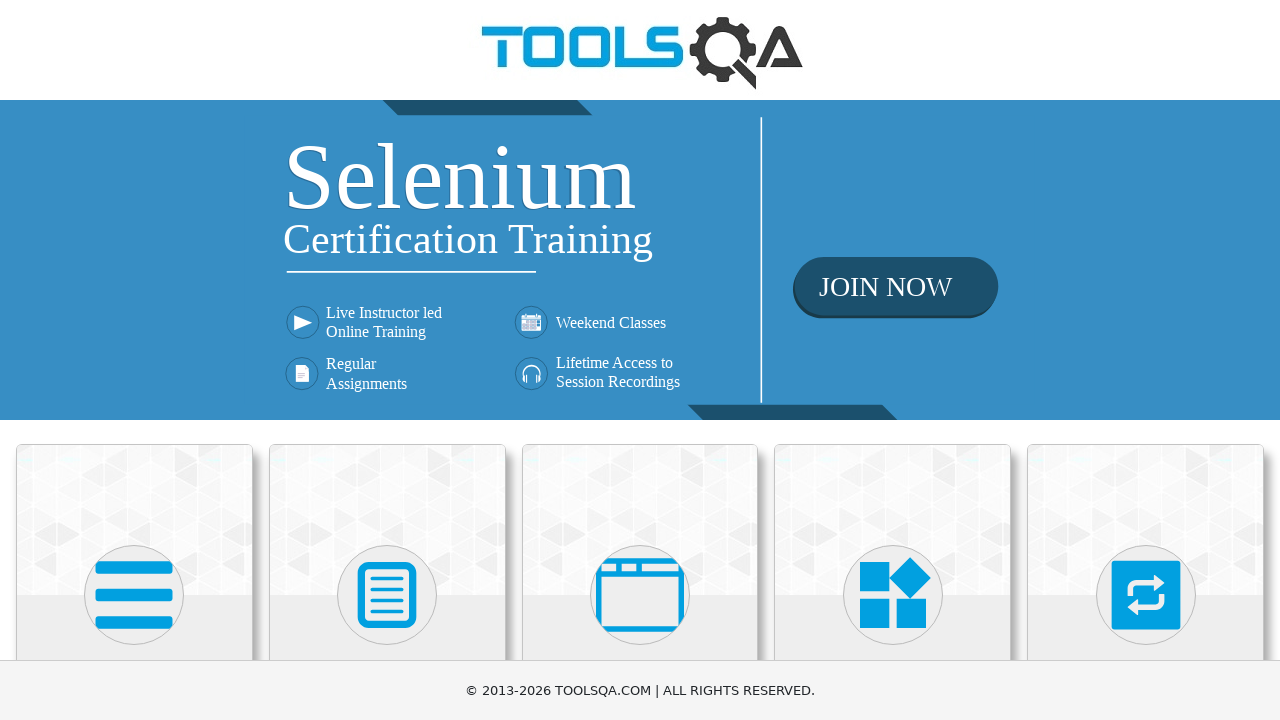

Retrieved page URL
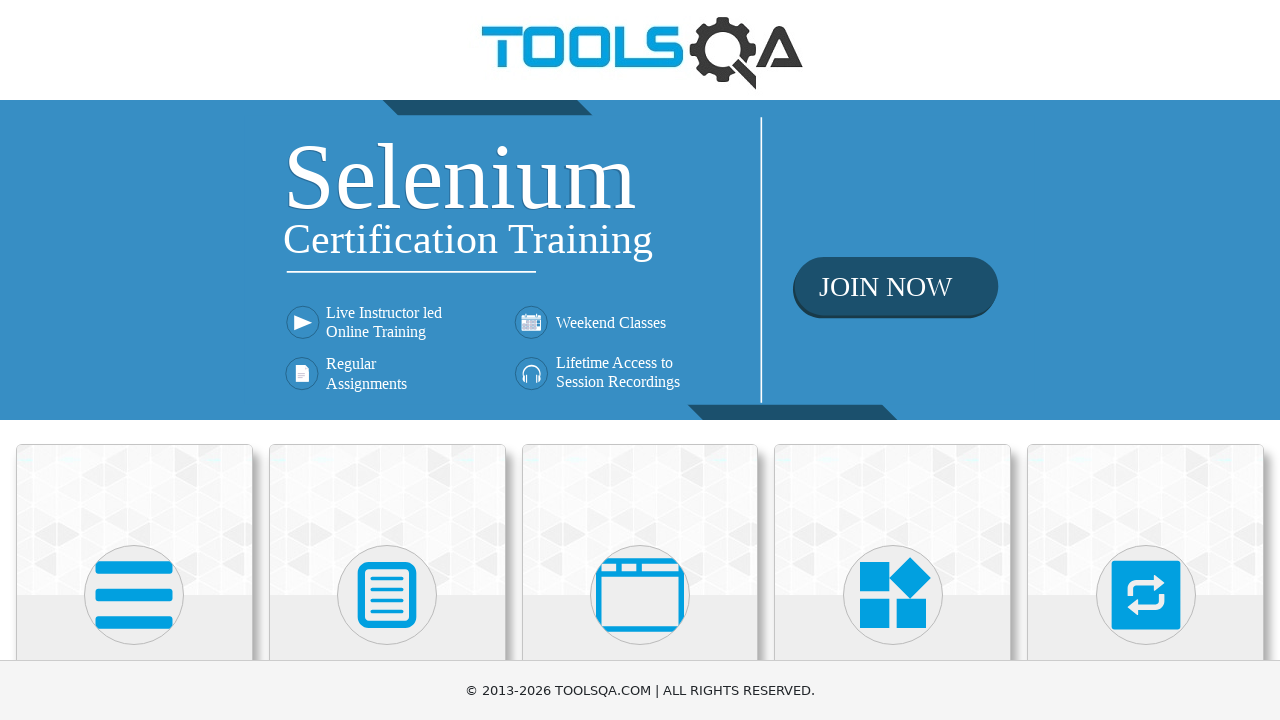

Printed page title, title length, URL, and URL length to console
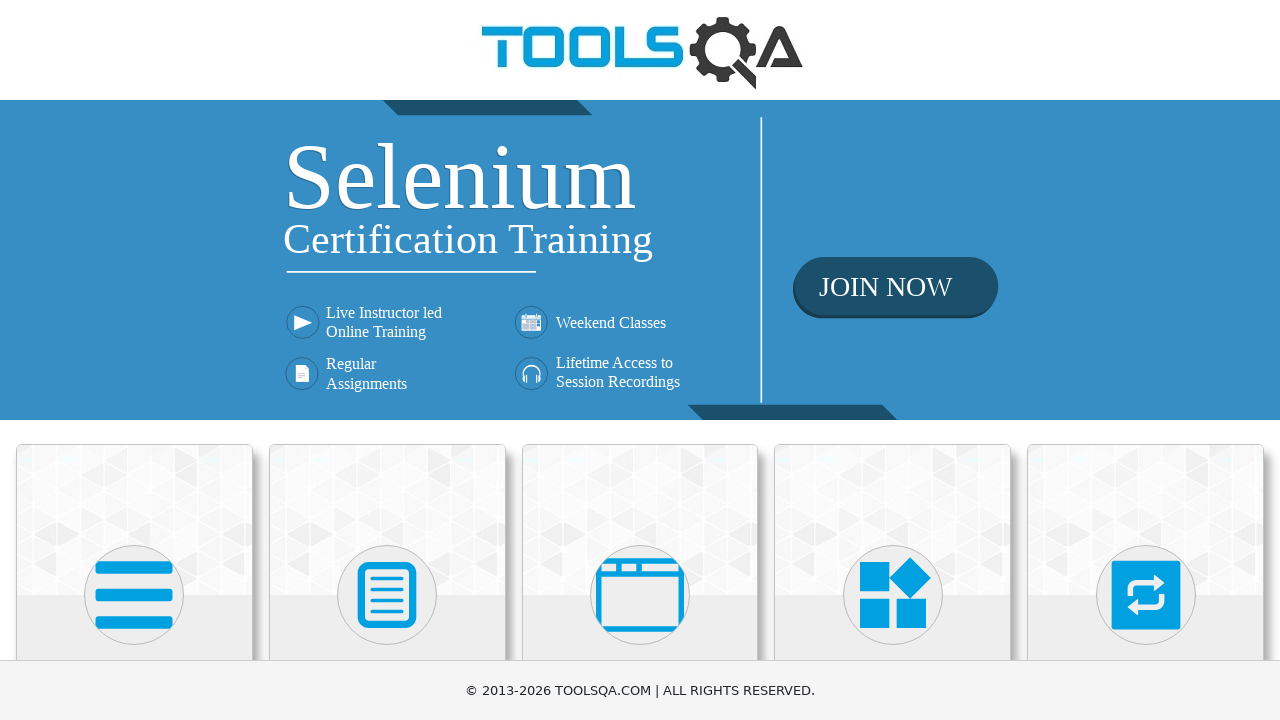

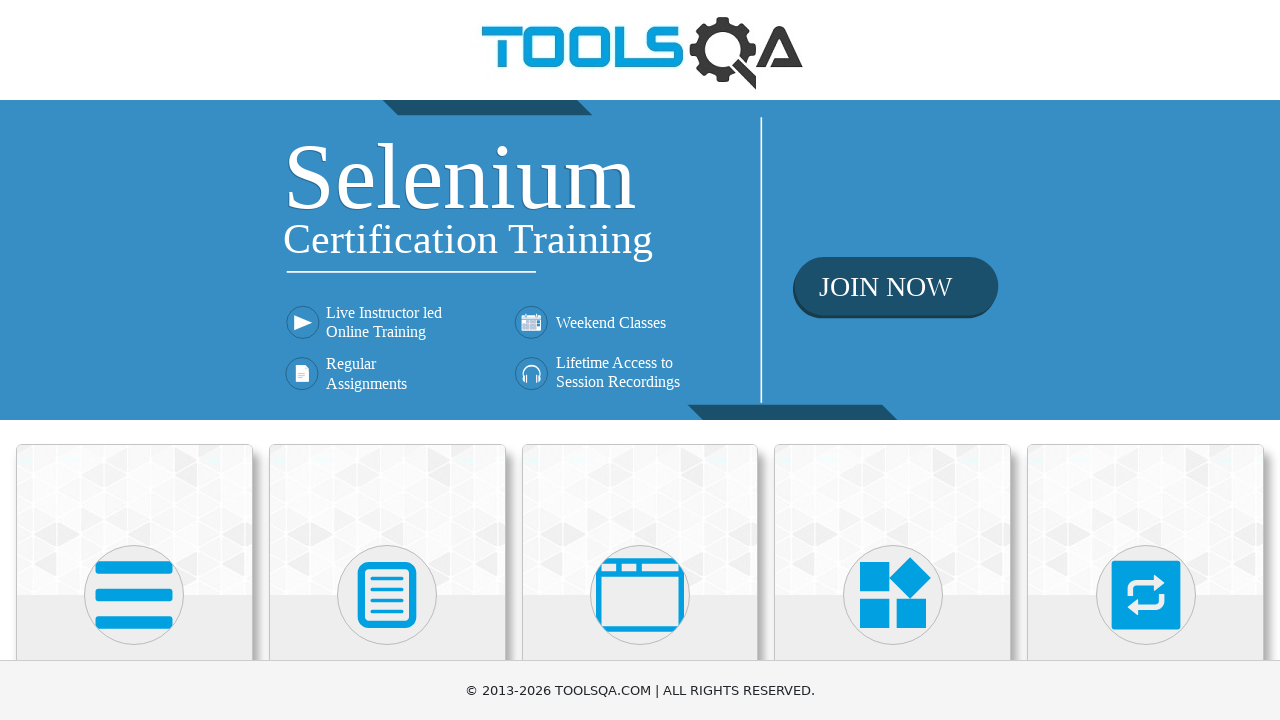